Tests the search functionality on Playwright documentation site by opening the search dialog, entering a search term, and then clearing it using the reset button.

Starting URL: https://playwright.dev/

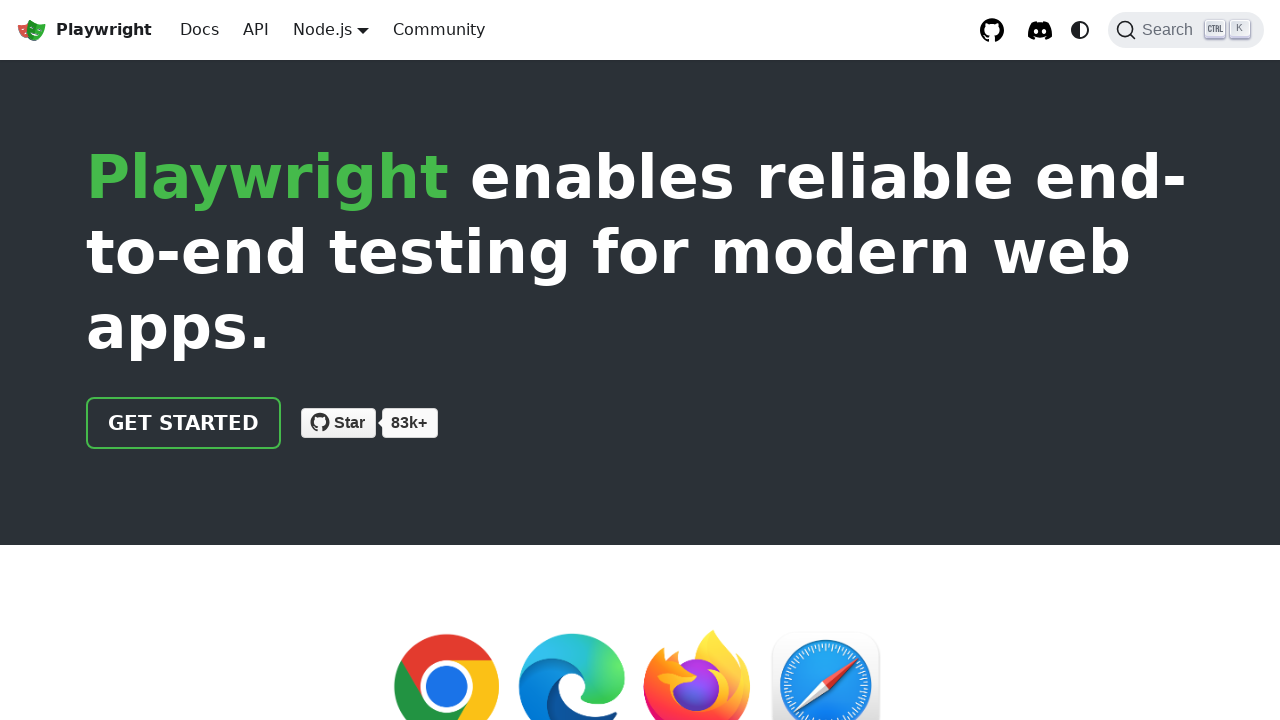

Clicked search button to open search dialog at (1186, 30) on xpath=//button[@class="DocSearch DocSearch-Button"]
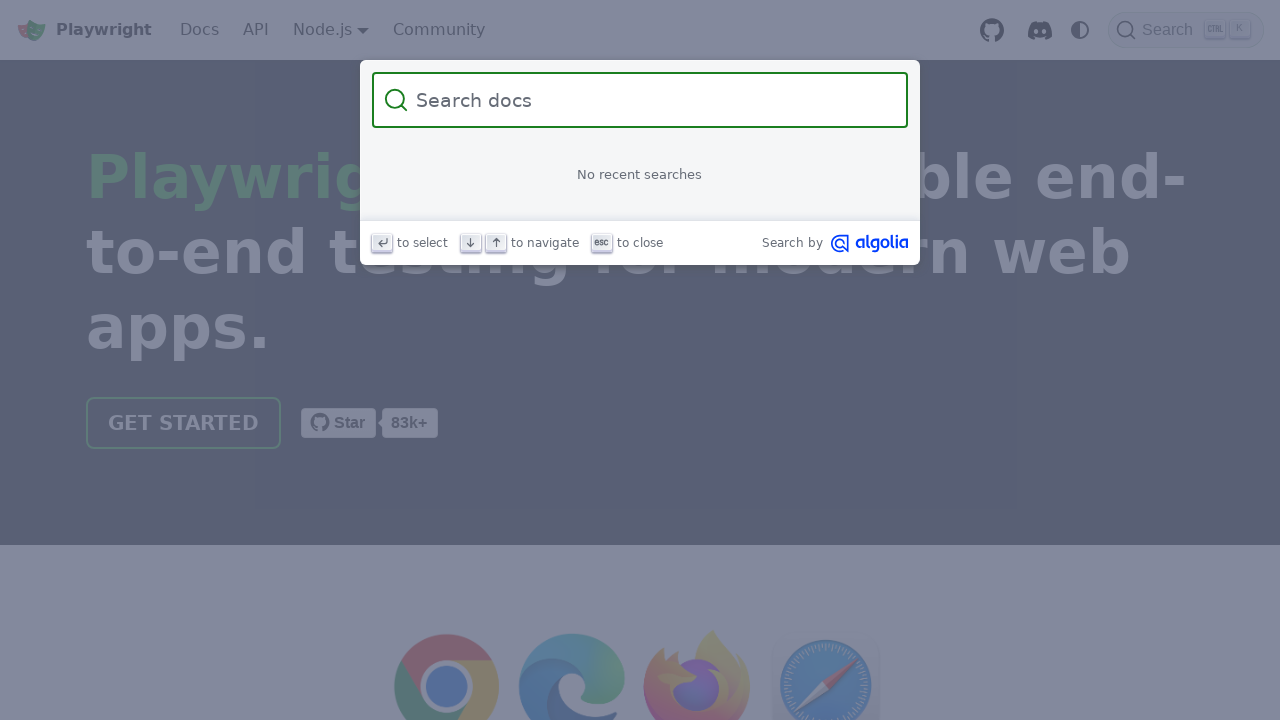

Clicked on search input field at (652, 100) on xpath=//input[@class="DocSearch-Input"]
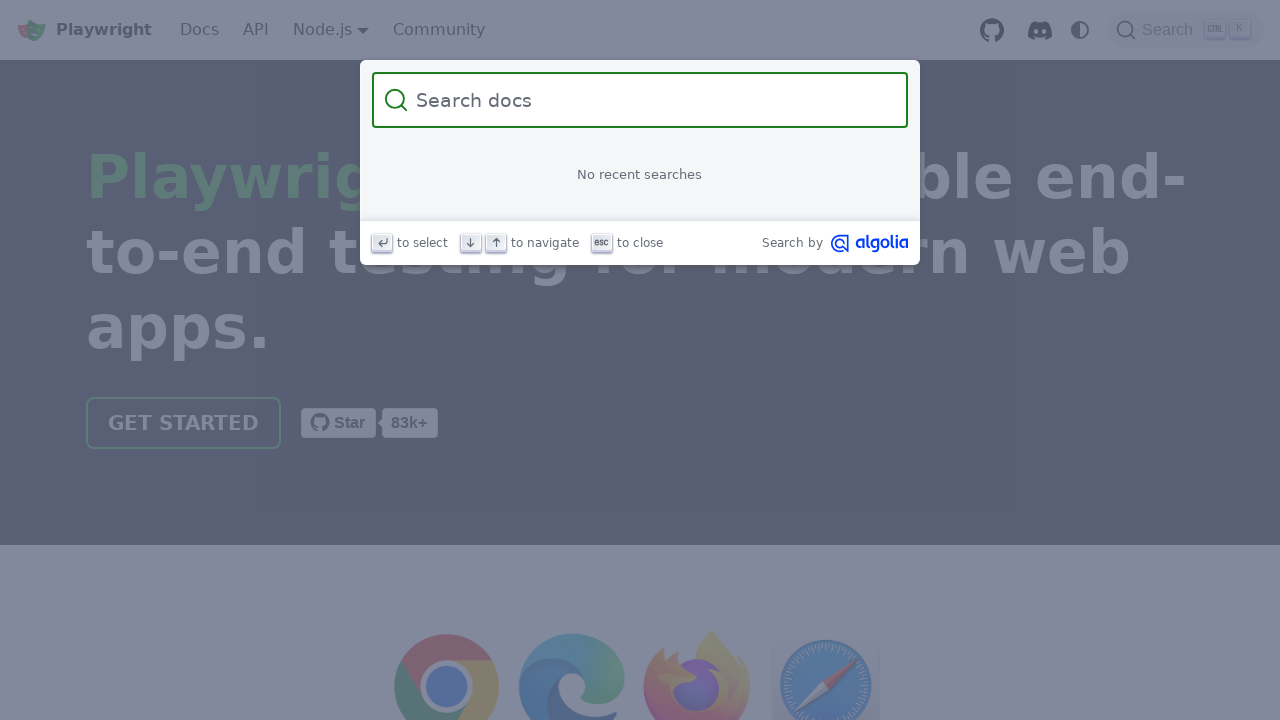

Entered search term 'git' in search field on xpath=//input[@class="DocSearch-Input"]
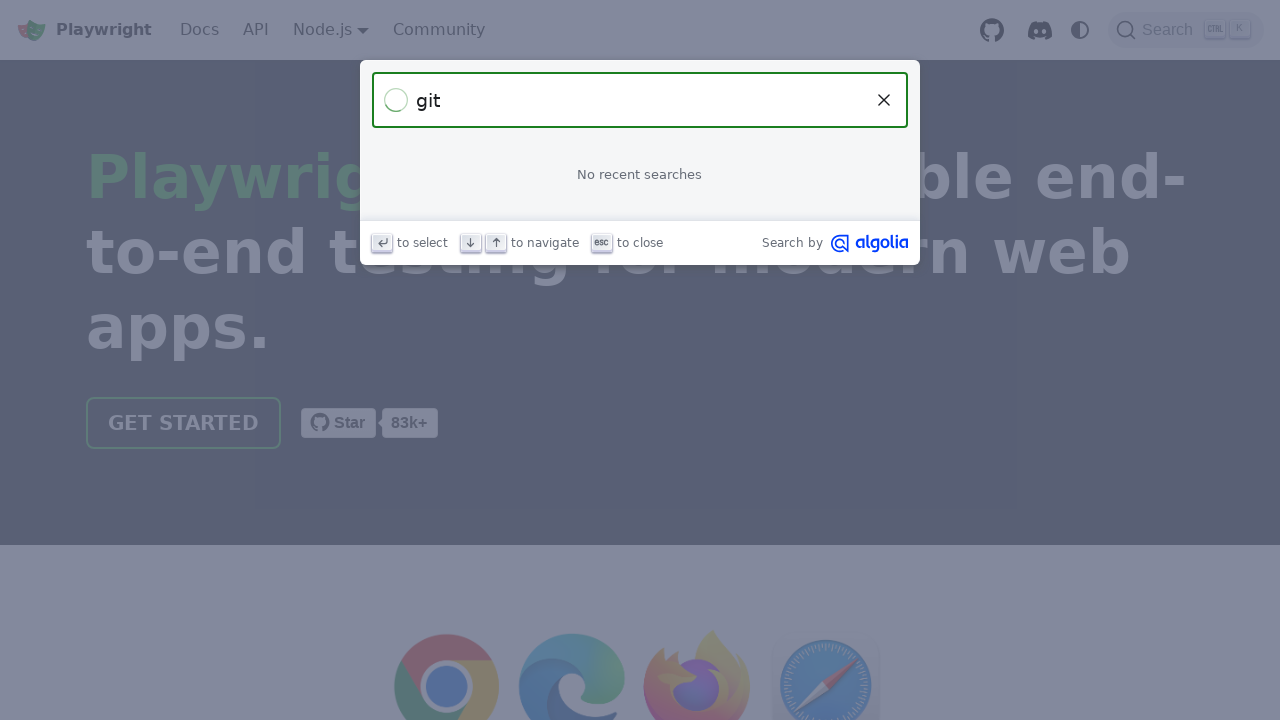

Waited 3 seconds for search results to load
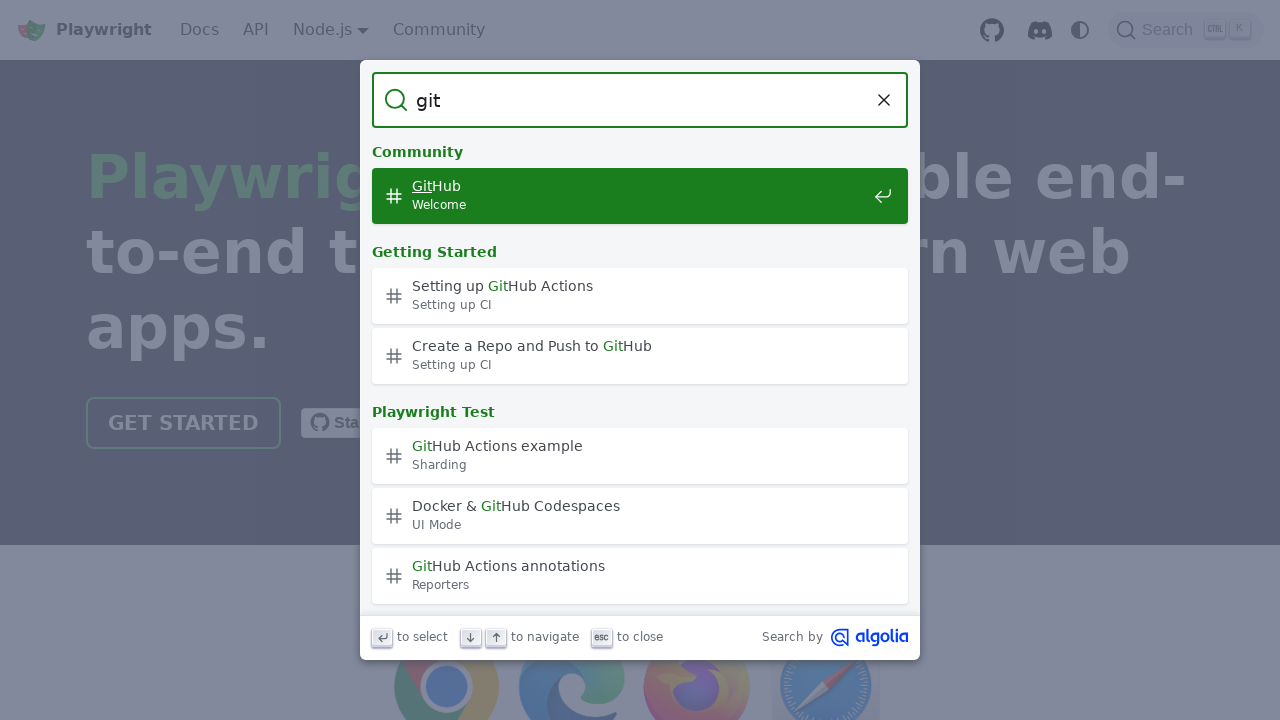

Clicked reset button to clear search at (884, 100) on xpath=//button[@class="DocSearch-Reset"]
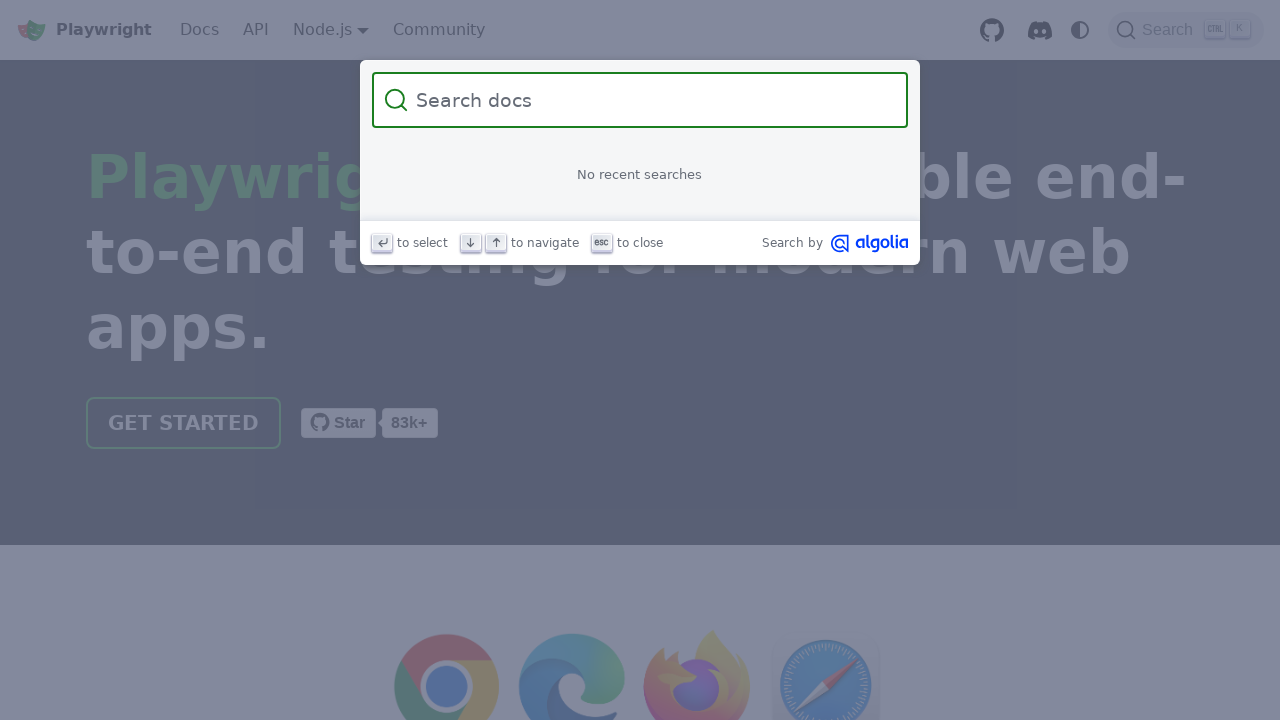

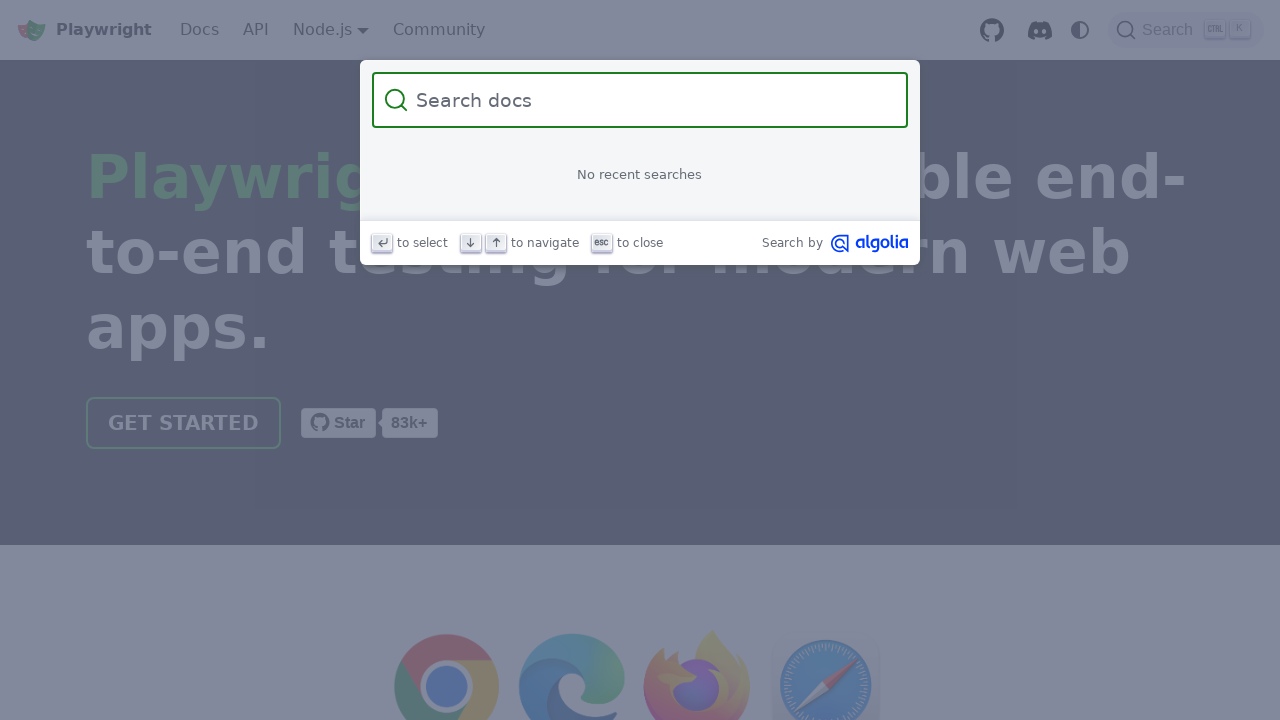